Tests that whitespace is trimmed from edited todo text

Starting URL: https://demo.playwright.dev/todomvc

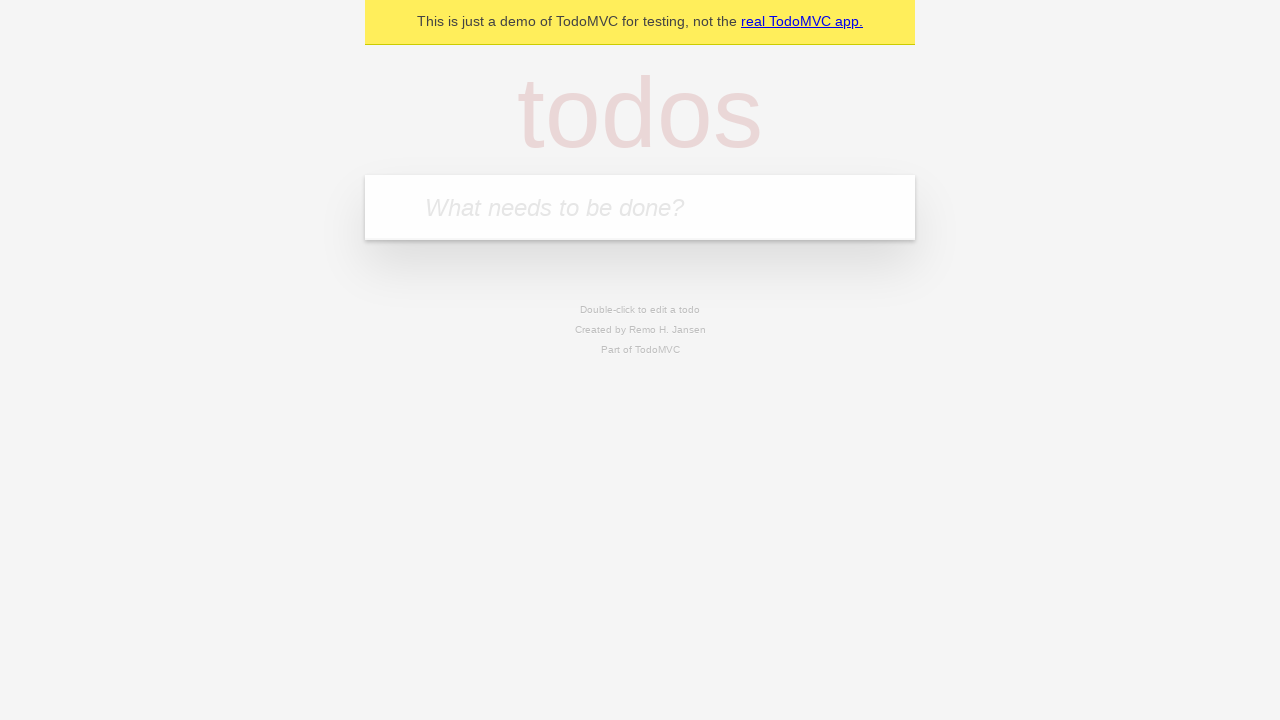

Filled todo input with 'buy some cheese' on internal:attr=[placeholder="What needs to be done?"i]
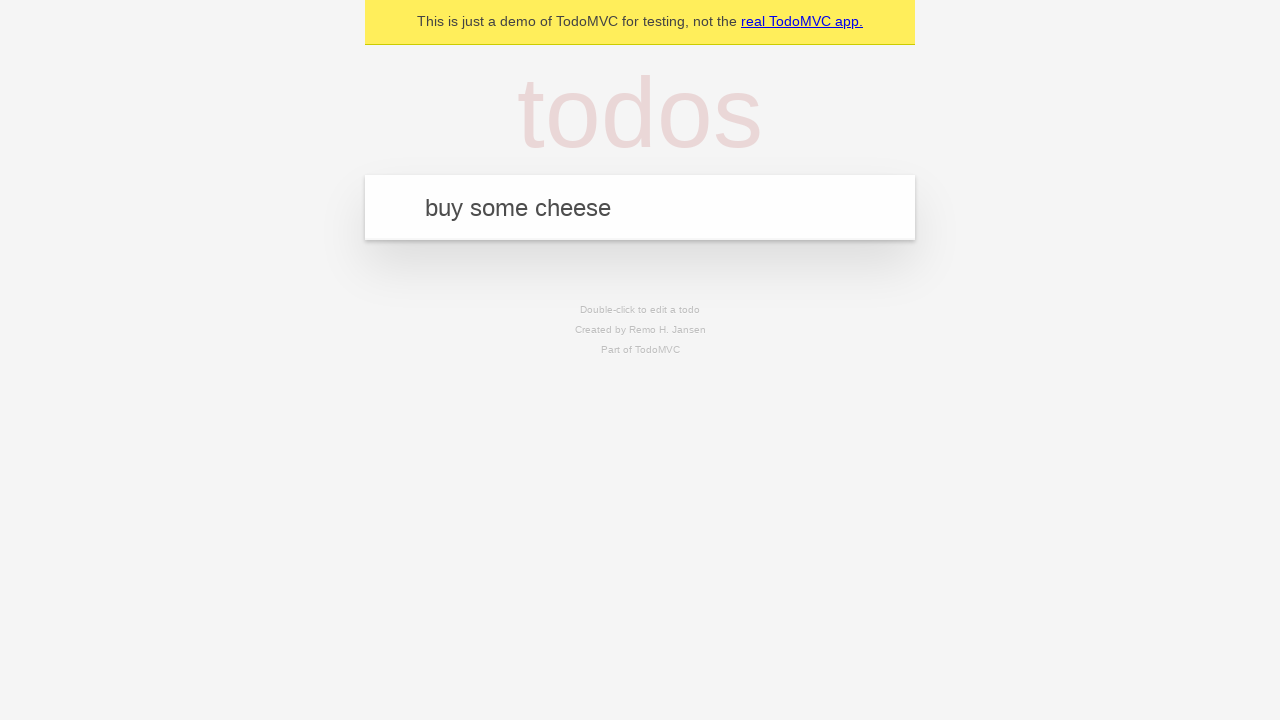

Pressed Enter to add todo 'buy some cheese' on internal:attr=[placeholder="What needs to be done?"i]
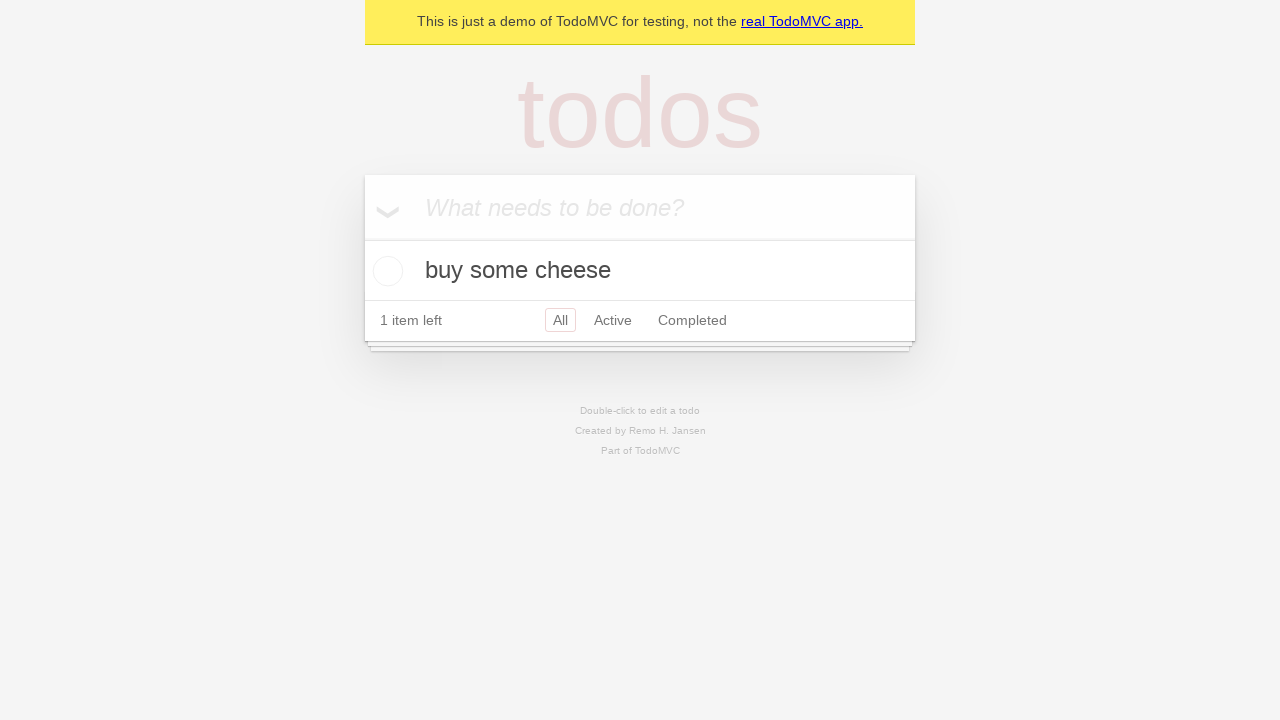

Filled todo input with 'feed the cat' on internal:attr=[placeholder="What needs to be done?"i]
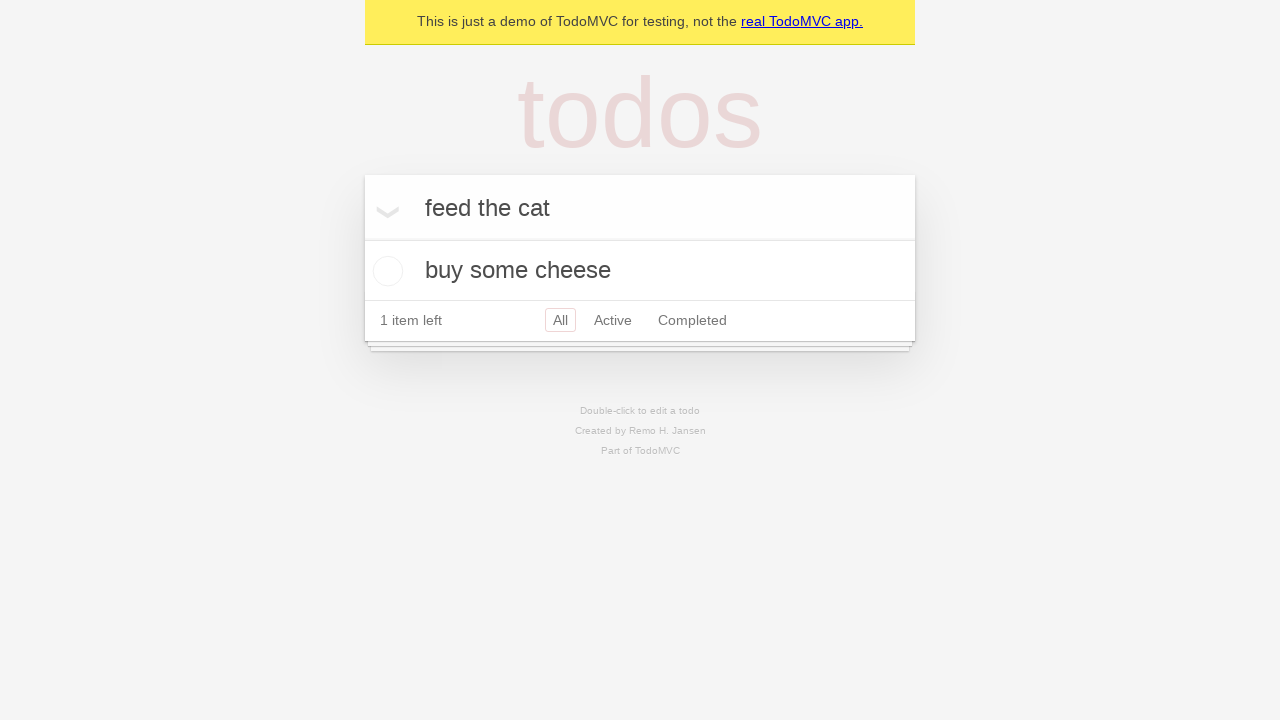

Pressed Enter to add todo 'feed the cat' on internal:attr=[placeholder="What needs to be done?"i]
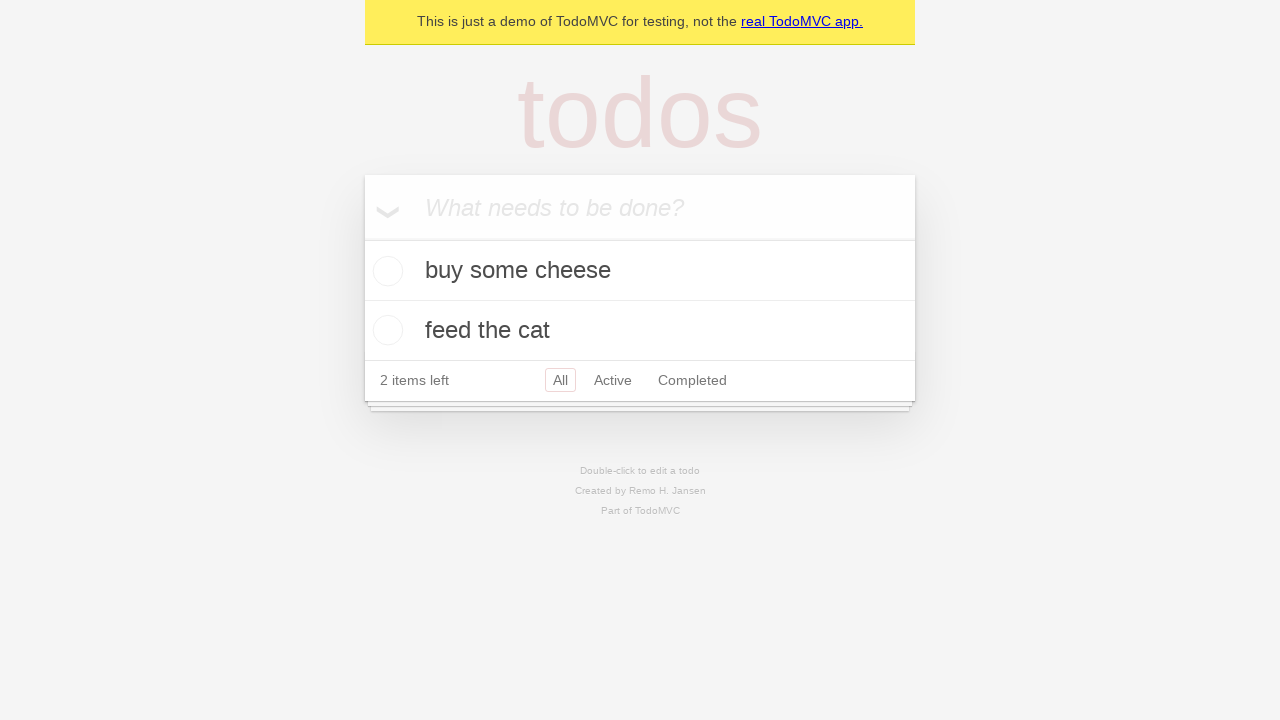

Filled todo input with 'book a doctors appointment' on internal:attr=[placeholder="What needs to be done?"i]
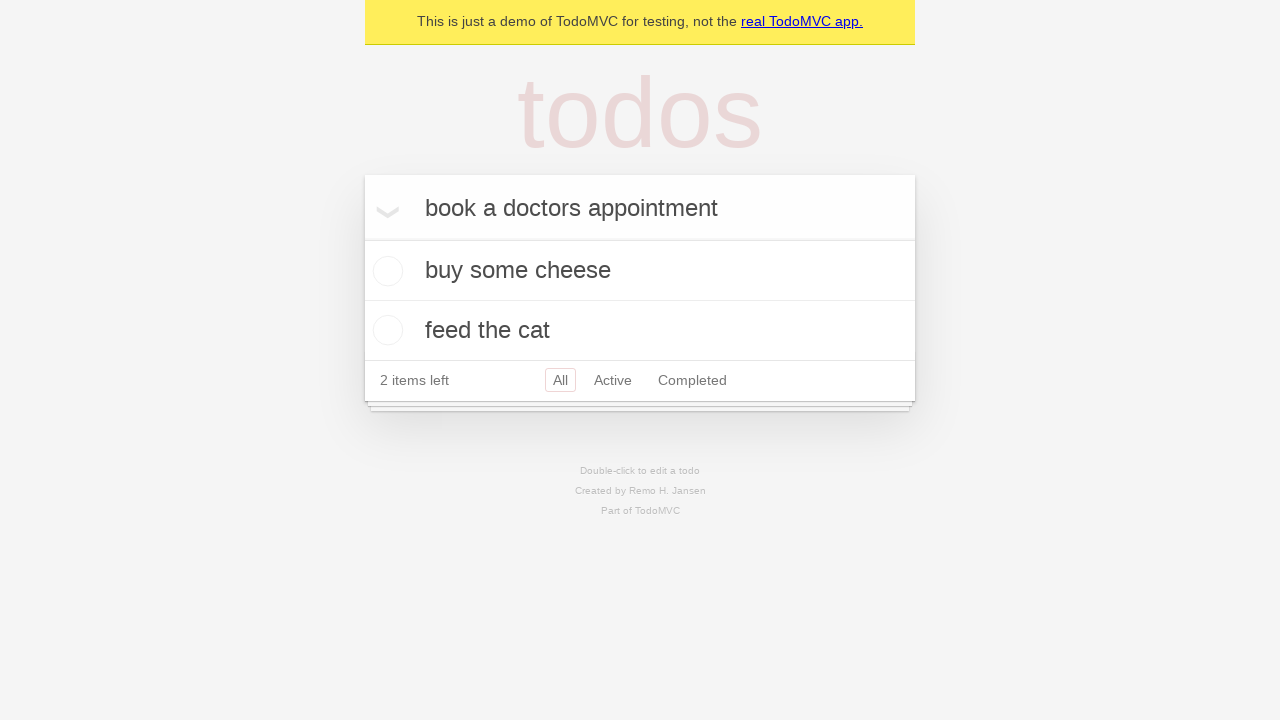

Pressed Enter to add todo 'book a doctors appointment' on internal:attr=[placeholder="What needs to be done?"i]
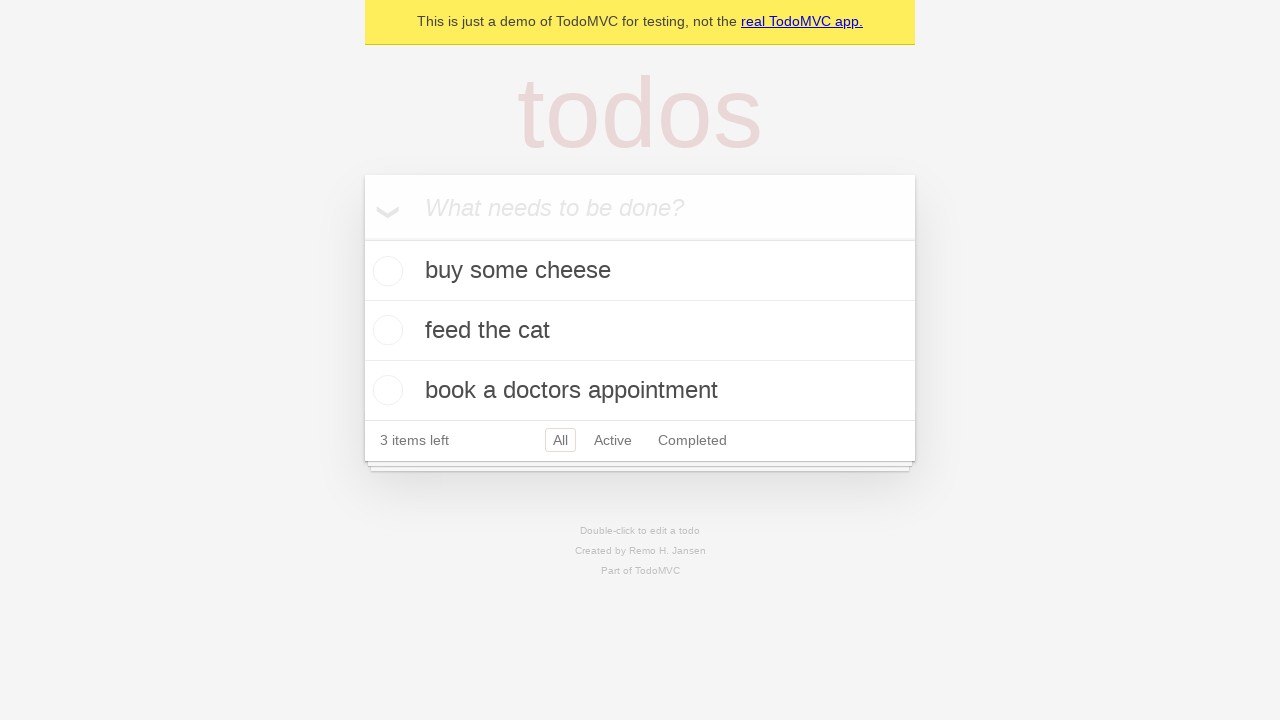

Double-clicked second todo item to edit at (640, 331) on internal:testid=[data-testid="todo-item"s] >> nth=1
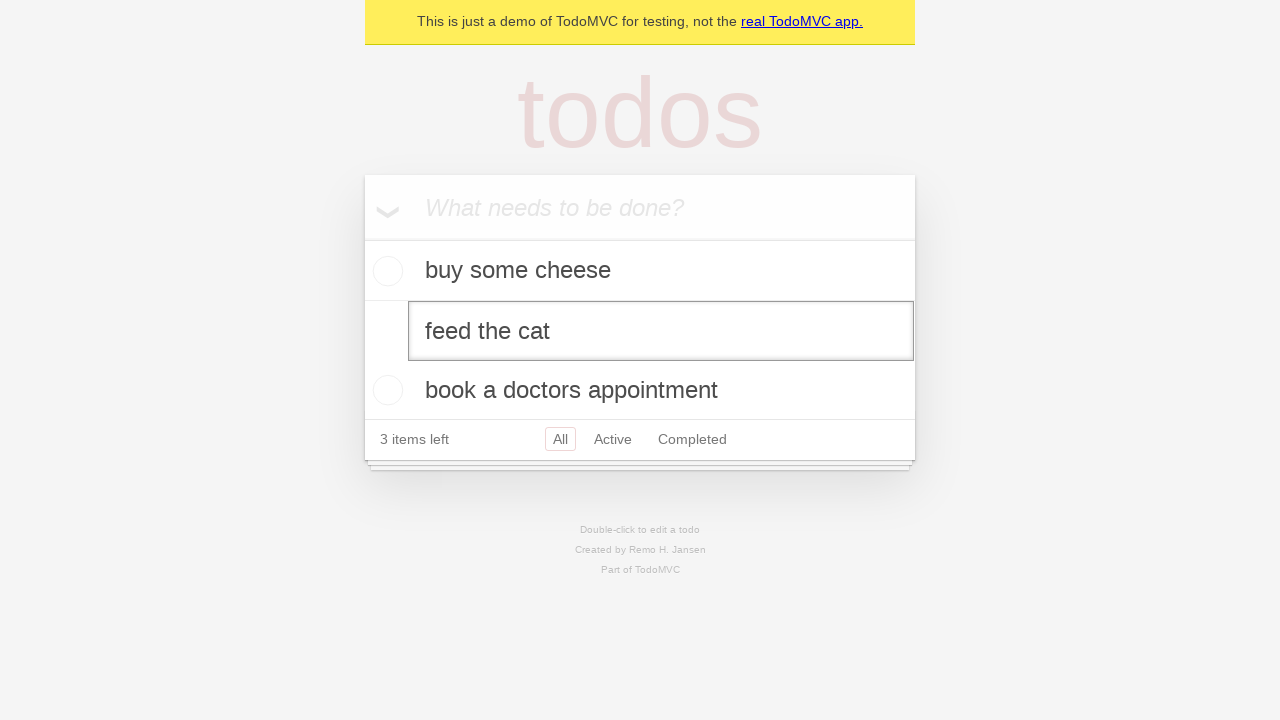

Filled edit textbox with whitespace-padded text '    buy some sausages    ' on internal:testid=[data-testid="todo-item"s] >> nth=1 >> internal:role=textbox[nam
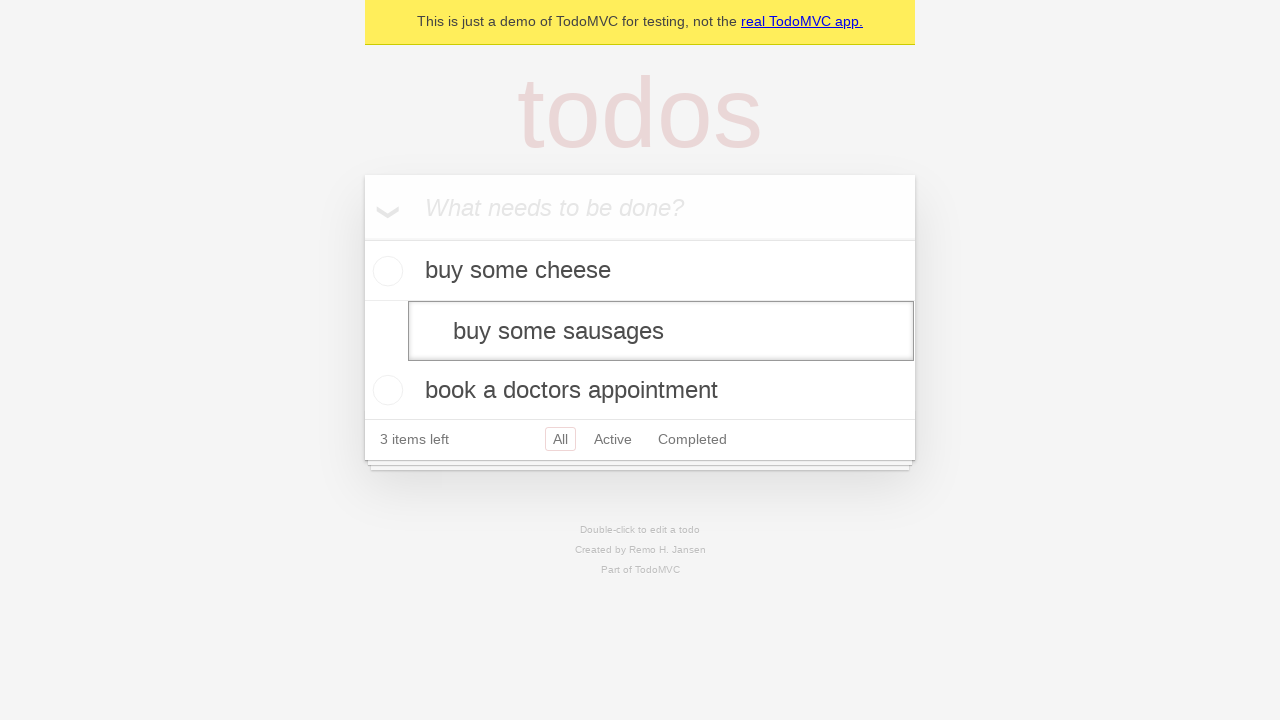

Pressed Enter to confirm edit and verify whitespace trimming on internal:testid=[data-testid="todo-item"s] >> nth=1 >> internal:role=textbox[nam
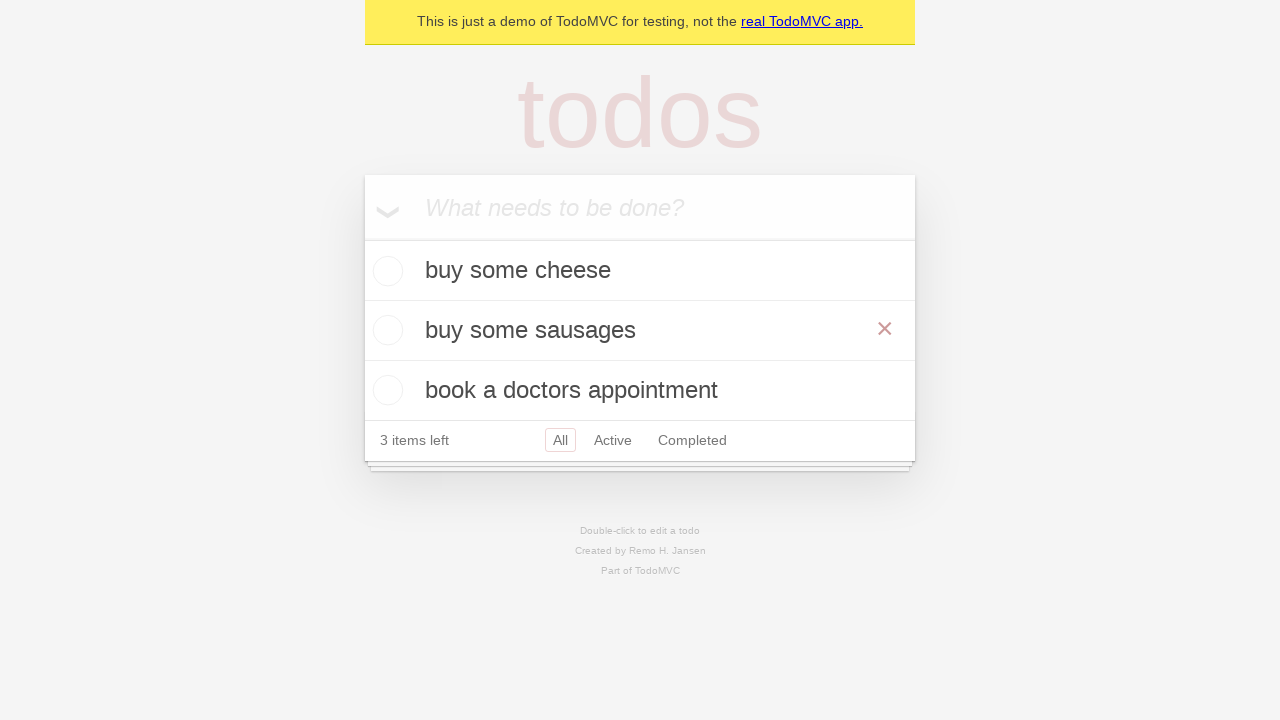

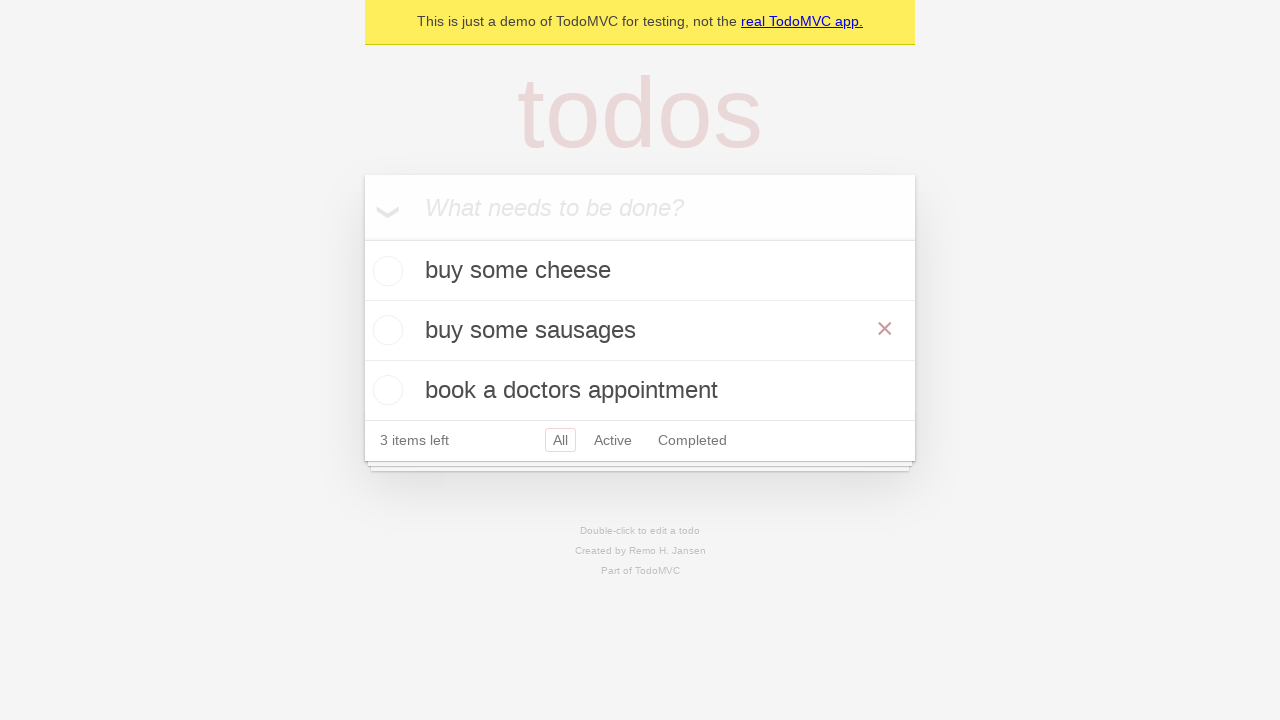